Tests adding todo items by filling the input field and pressing Enter, verifying items appear in the list

Starting URL: https://demo.playwright.dev/todomvc

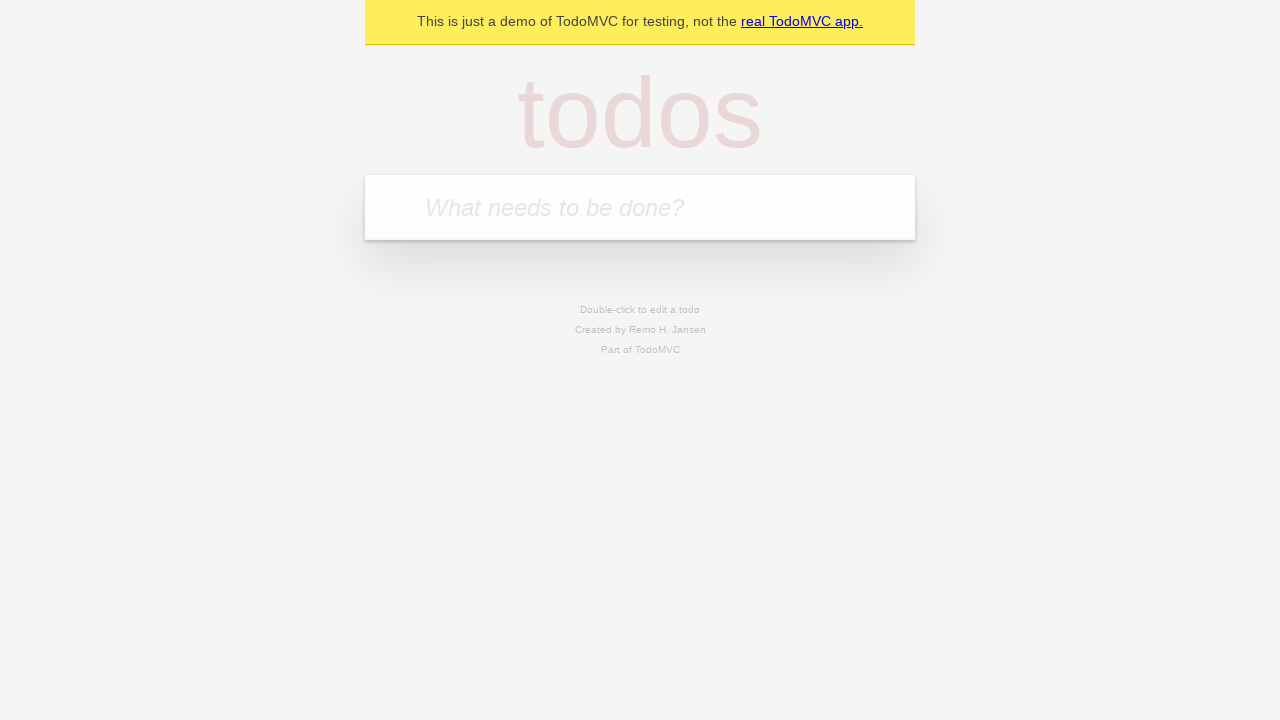

Filled todo input with 'buy some cheese' on .new-todo
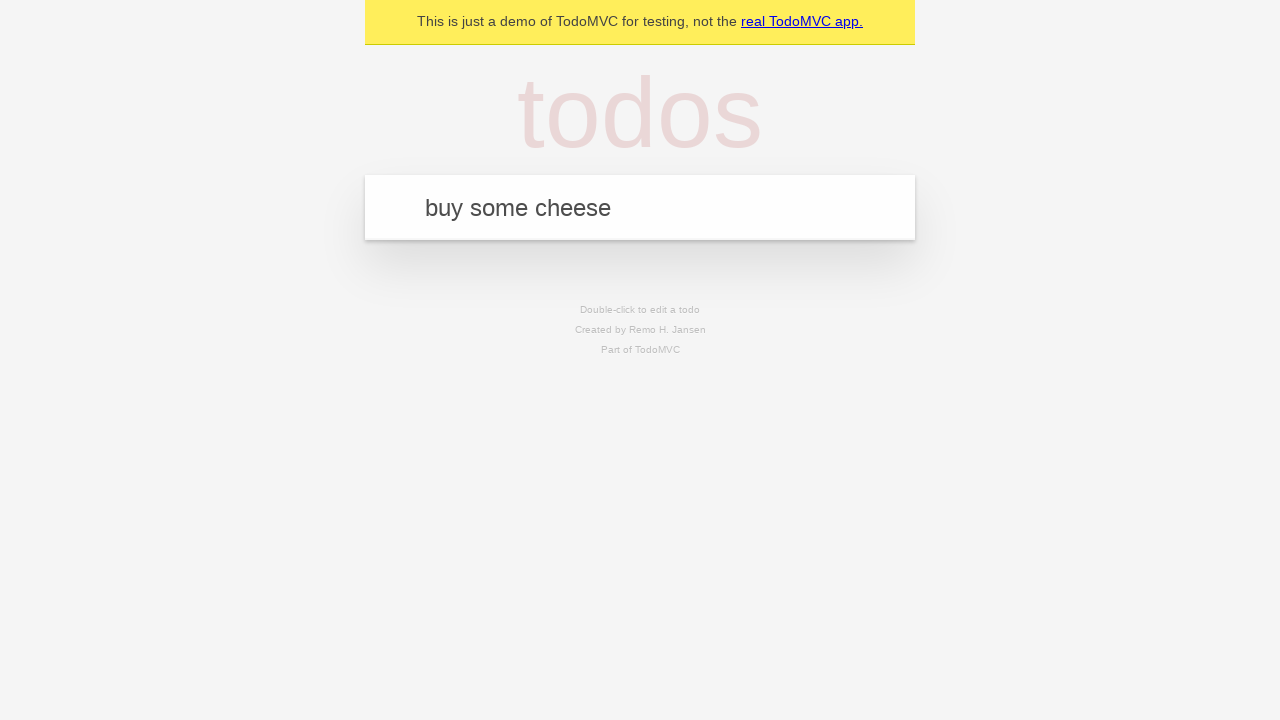

Pressed Enter to add first todo item on .new-todo
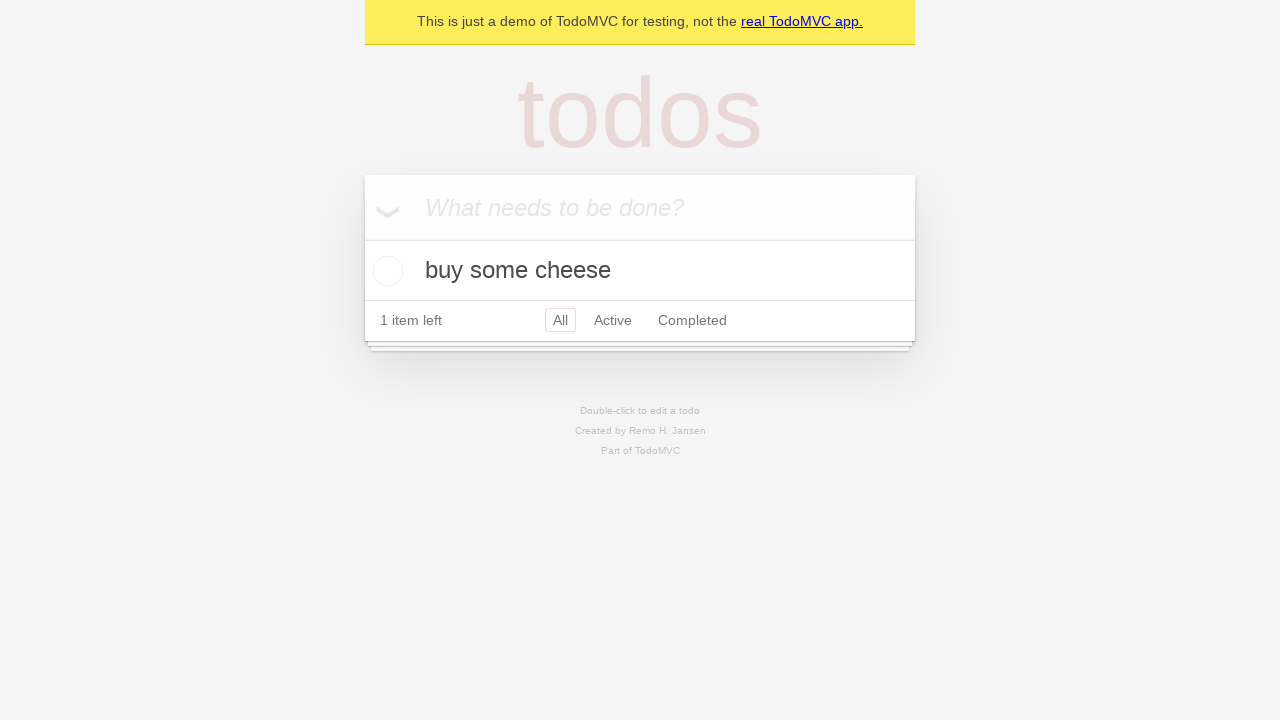

First todo item appeared in the list
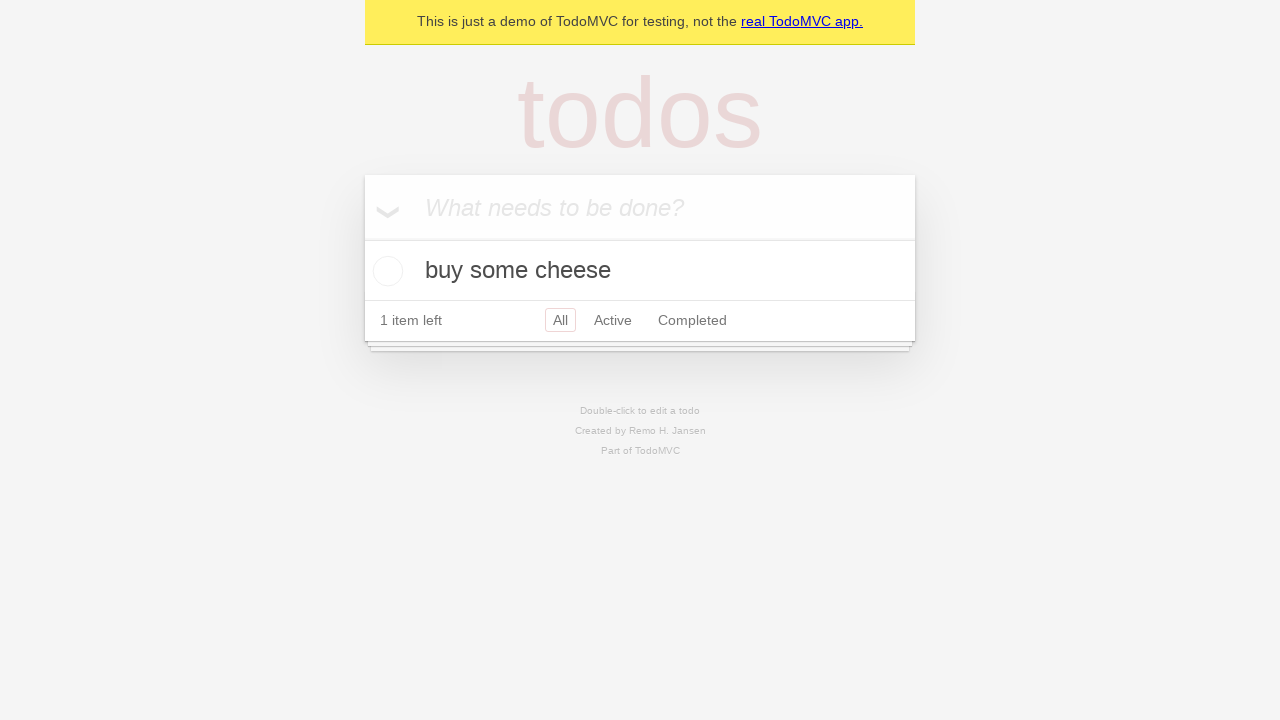

Filled todo input with 'feed the cat' on .new-todo
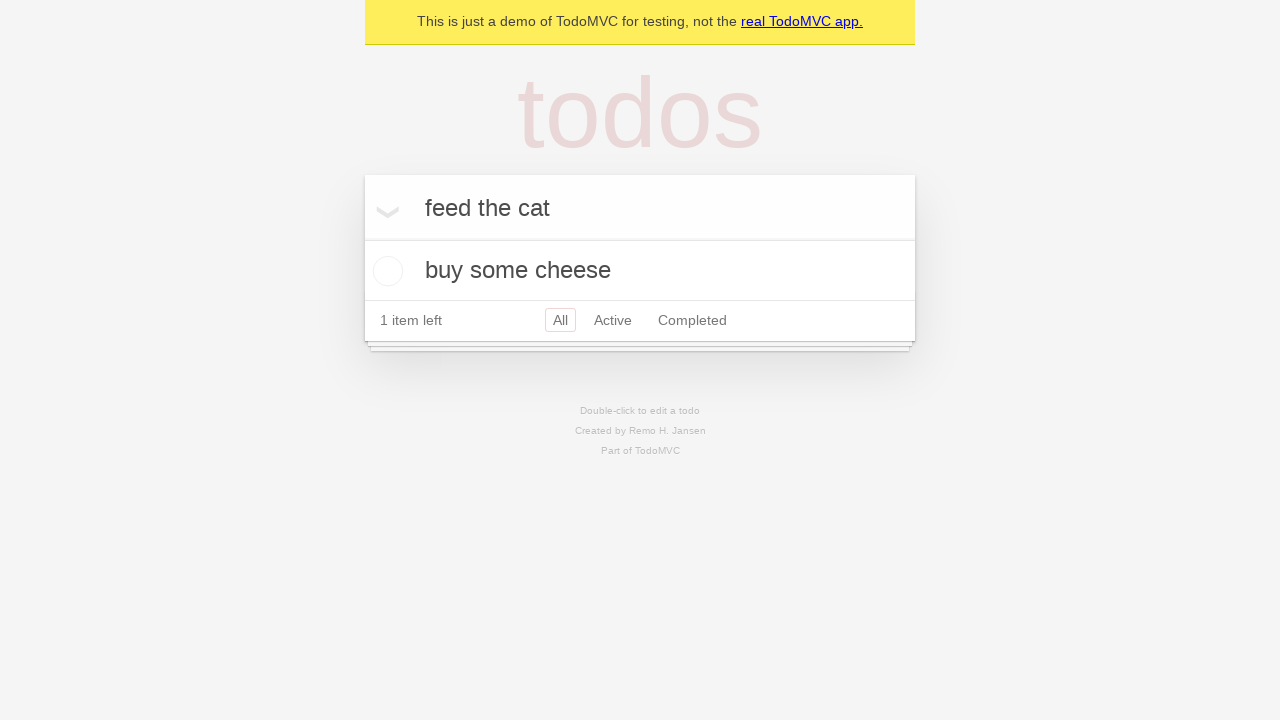

Pressed Enter to add second todo item on .new-todo
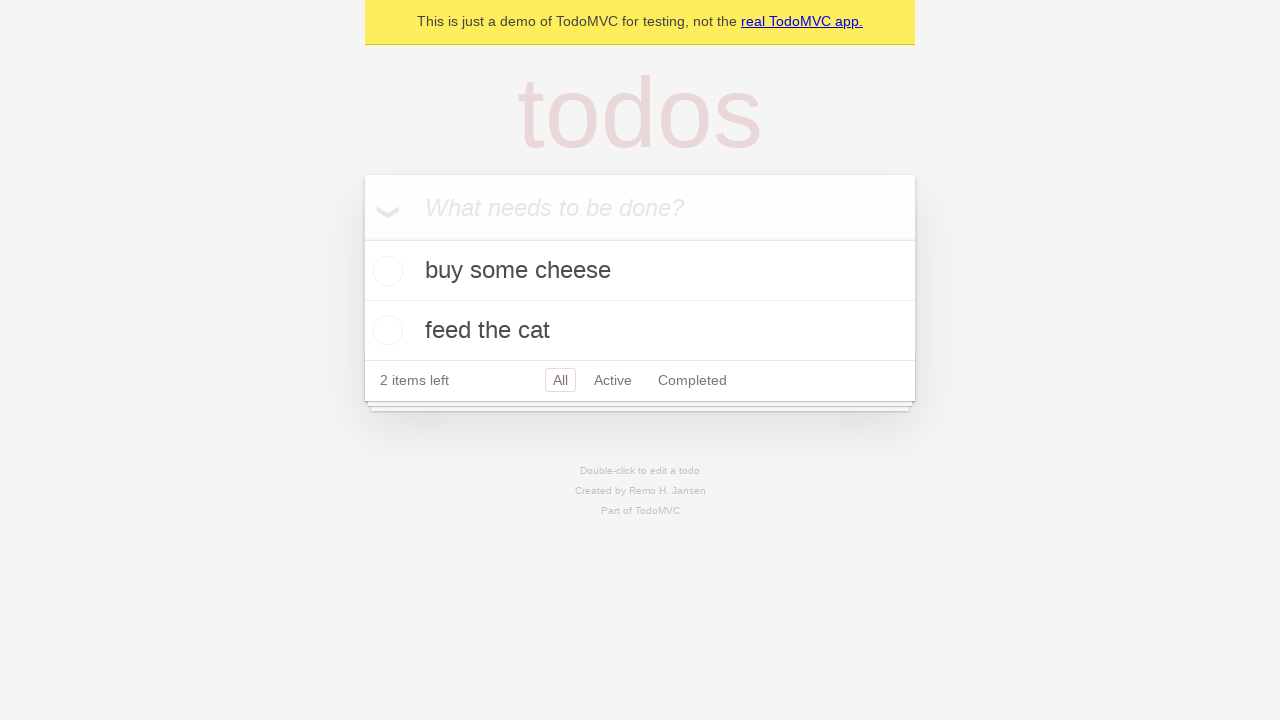

Both todo items are now visible in the list
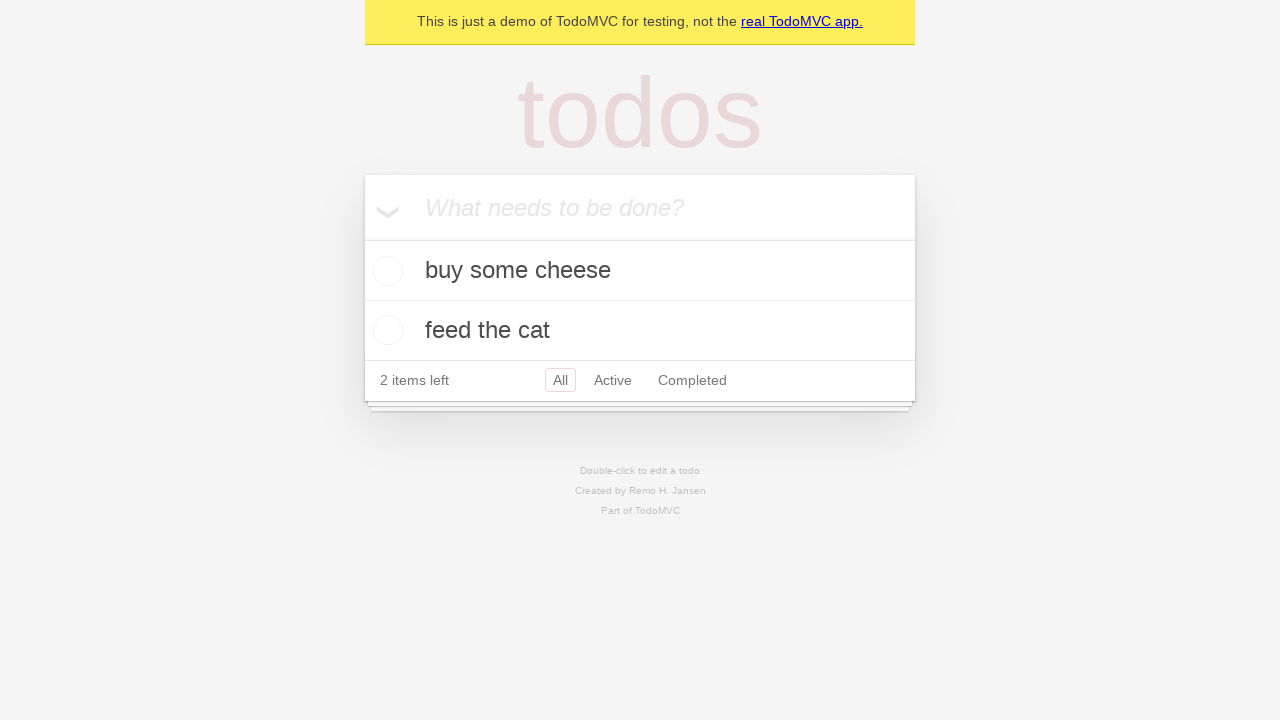

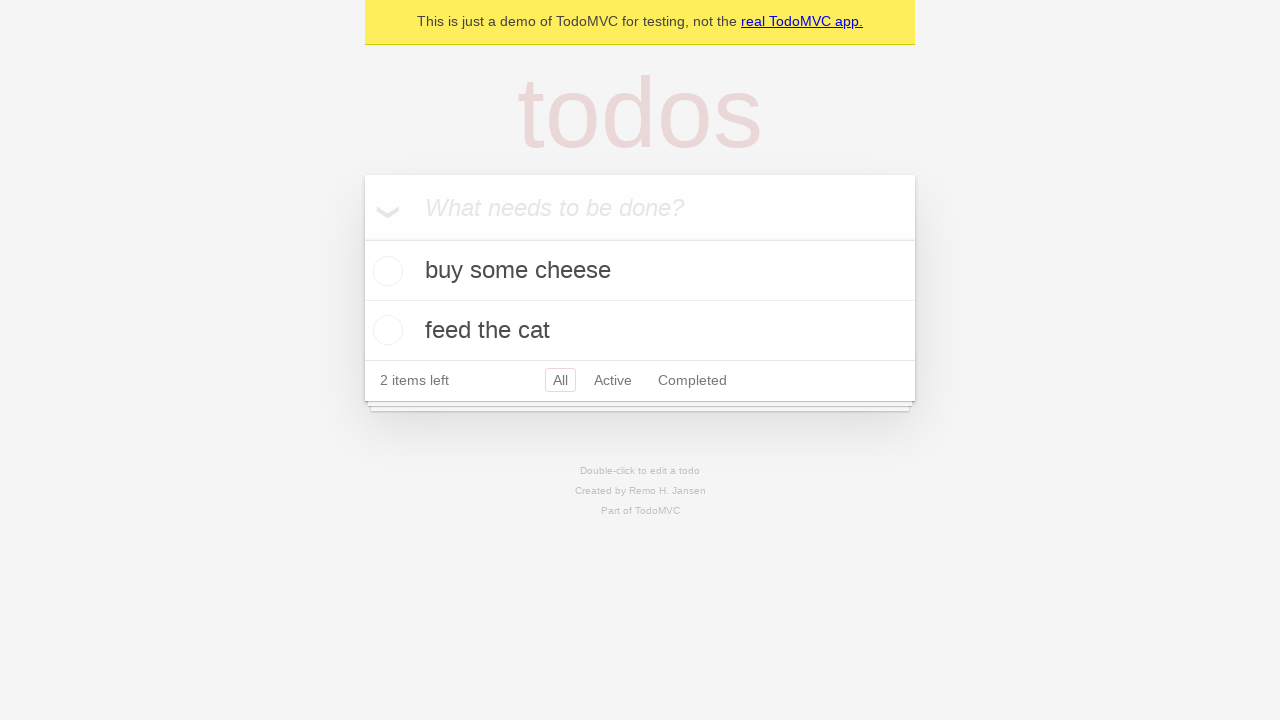